Navigates to weedx.io website and verifies that heading elements (h1, h2, h3) are present on the page

Starting URL: https://www.weedx.io/

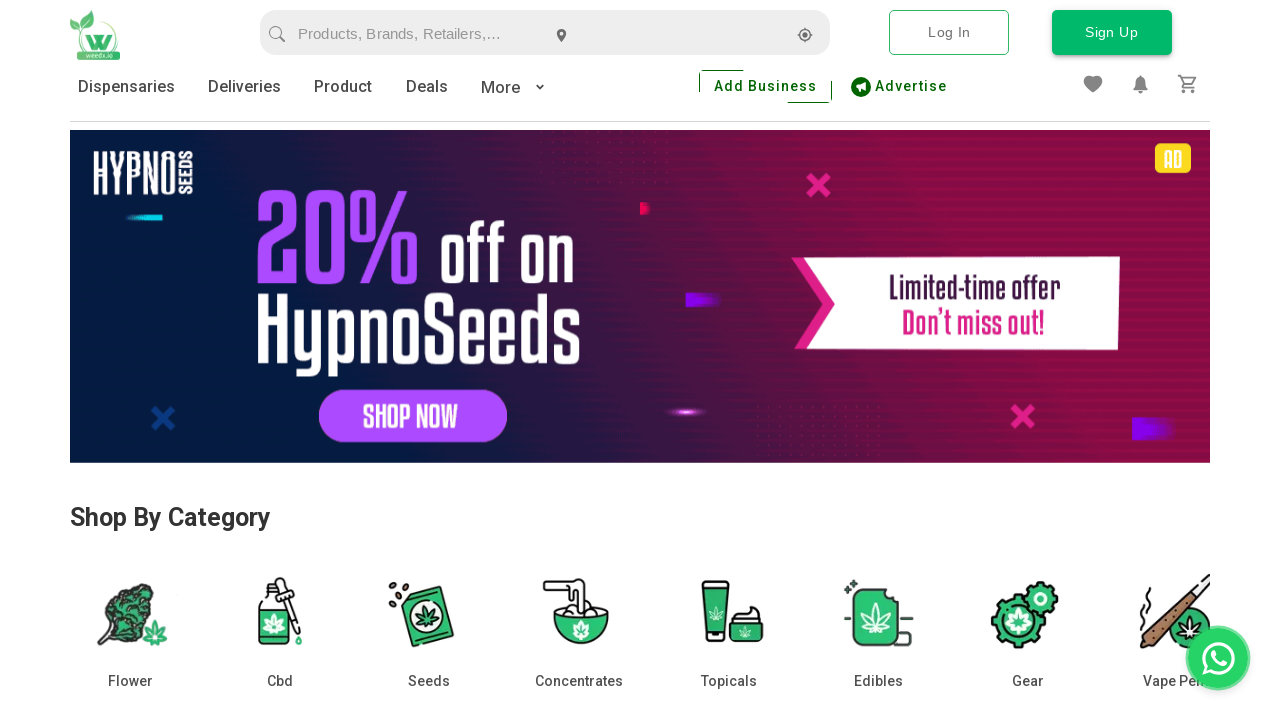

Waited for page to fully load (networkidle)
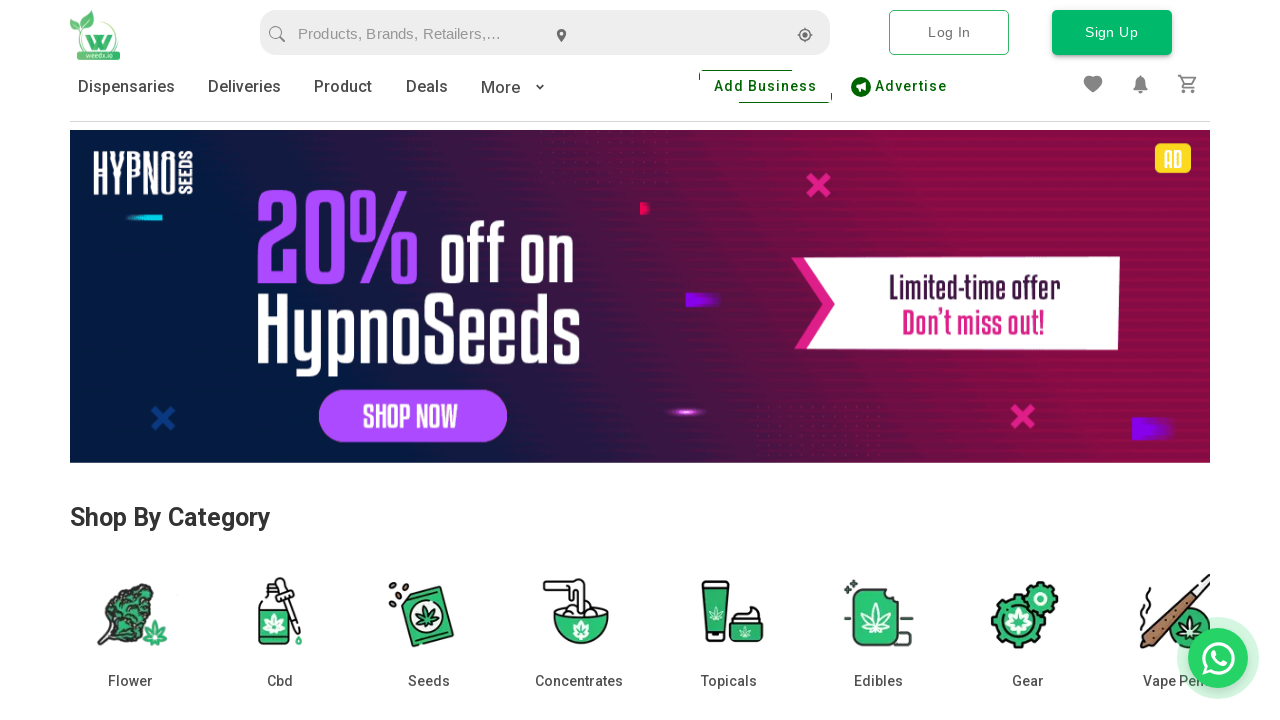

Verified h1 heading element is present on the page
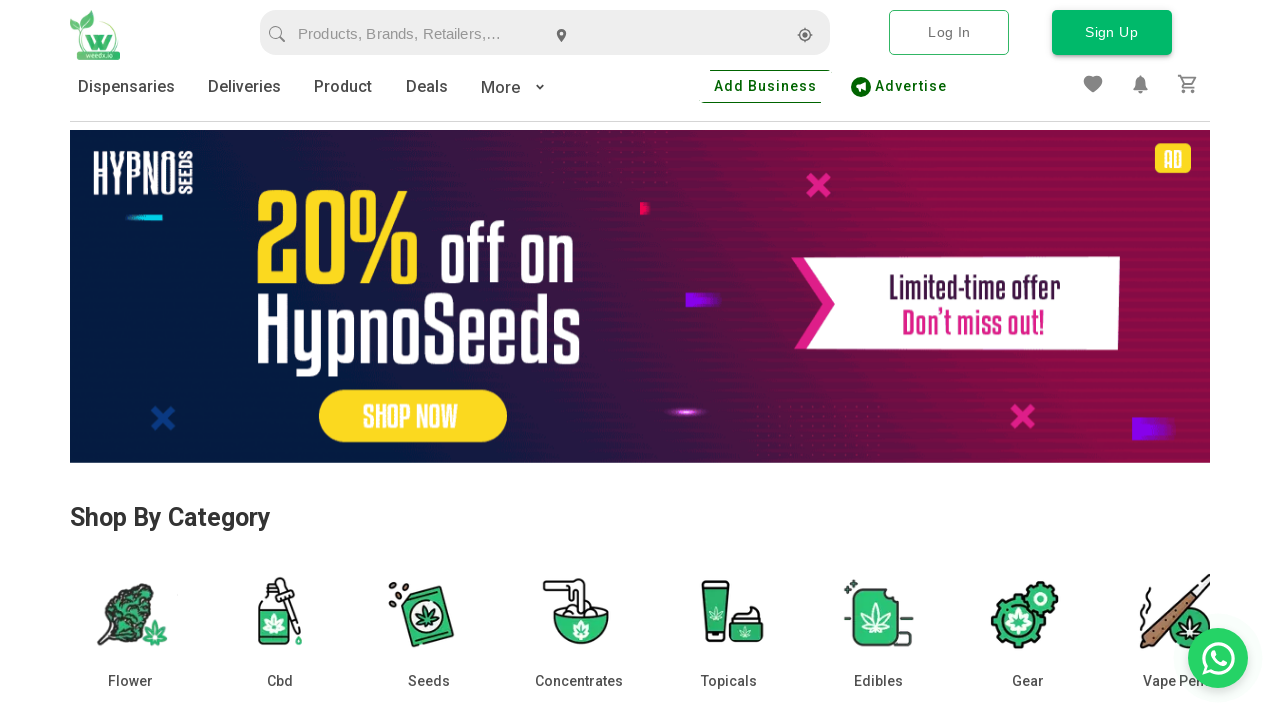

Verified h2 heading element is present on the page
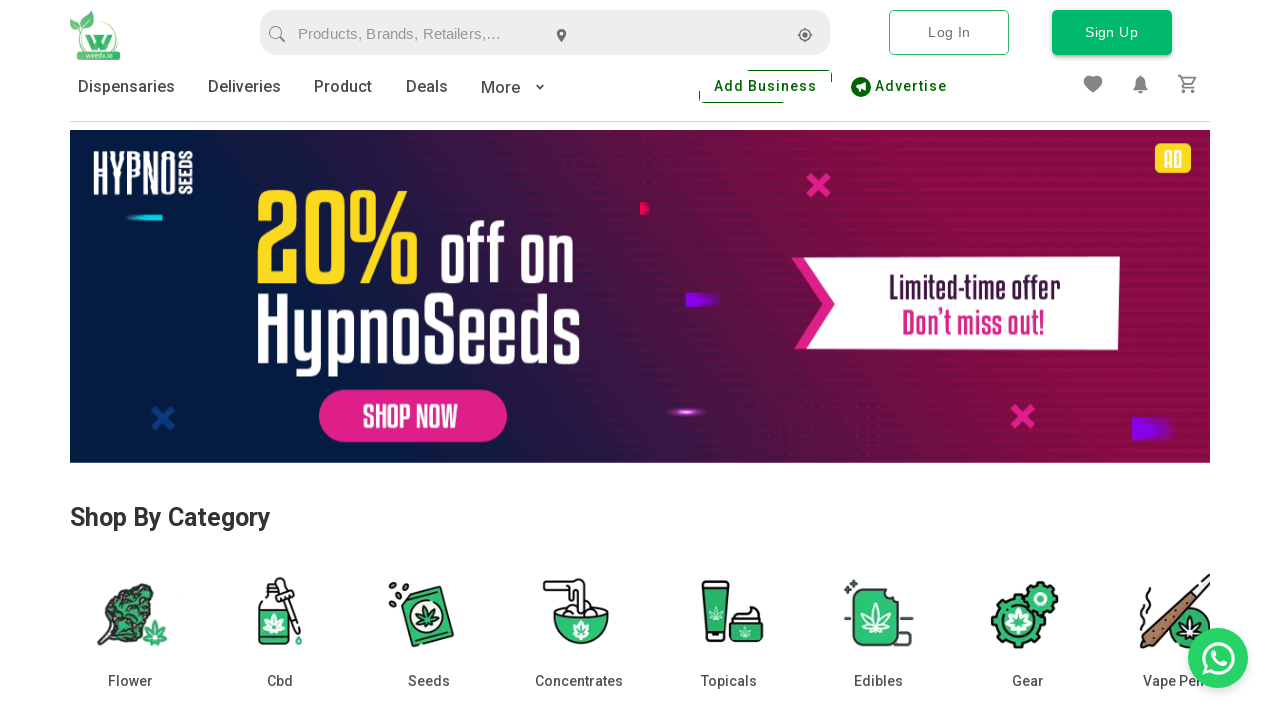

Verified h3 heading element is present on the page
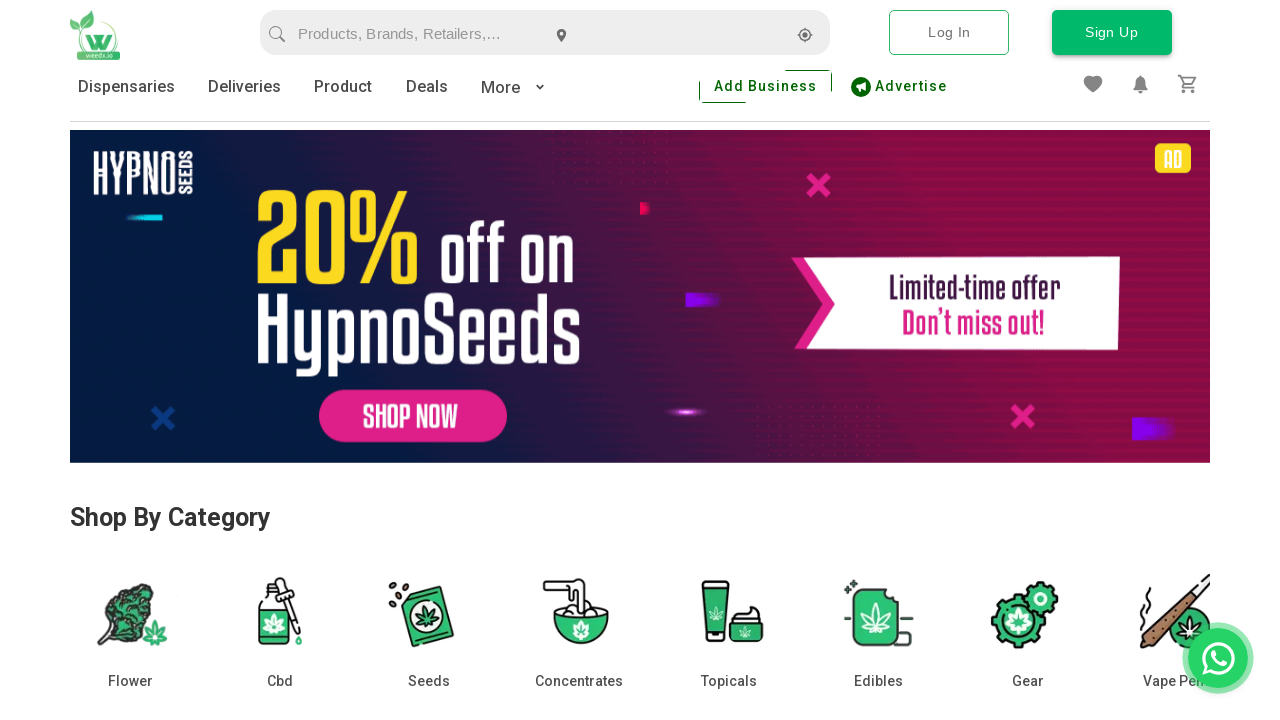

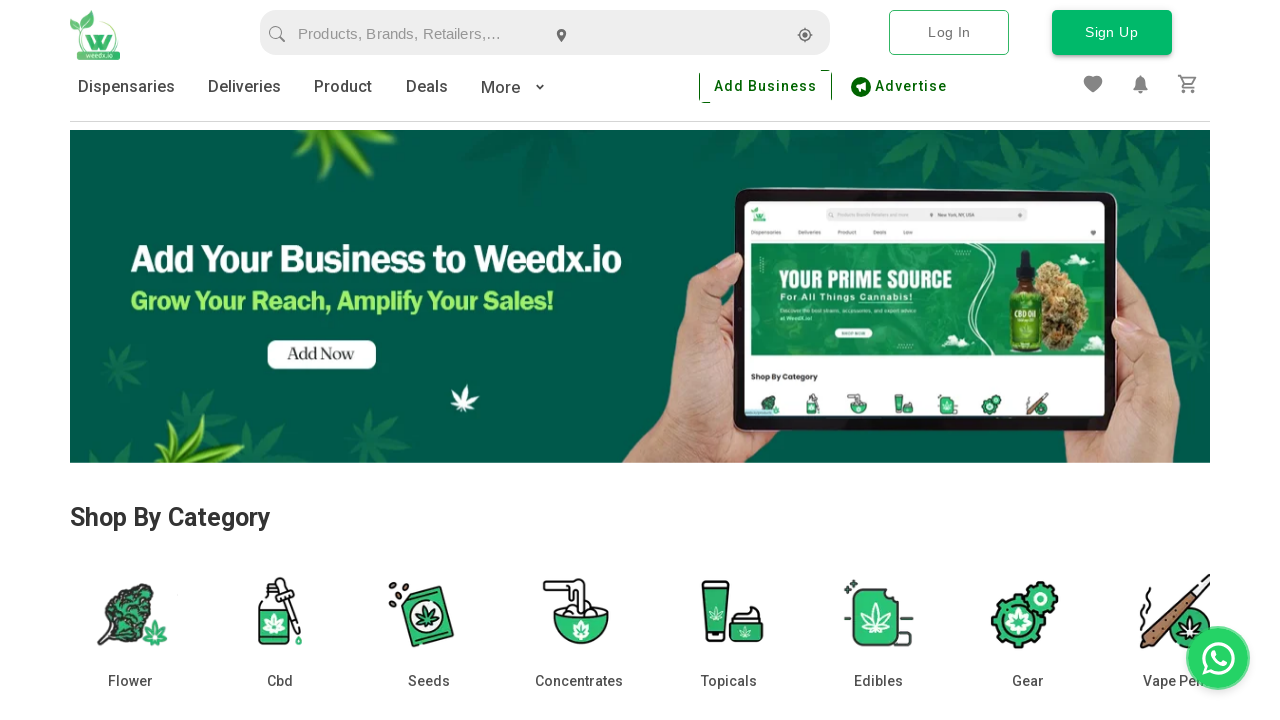